Tests YouTube search functionality by entering a search query into the search box

Starting URL: https://www.youtube.com/

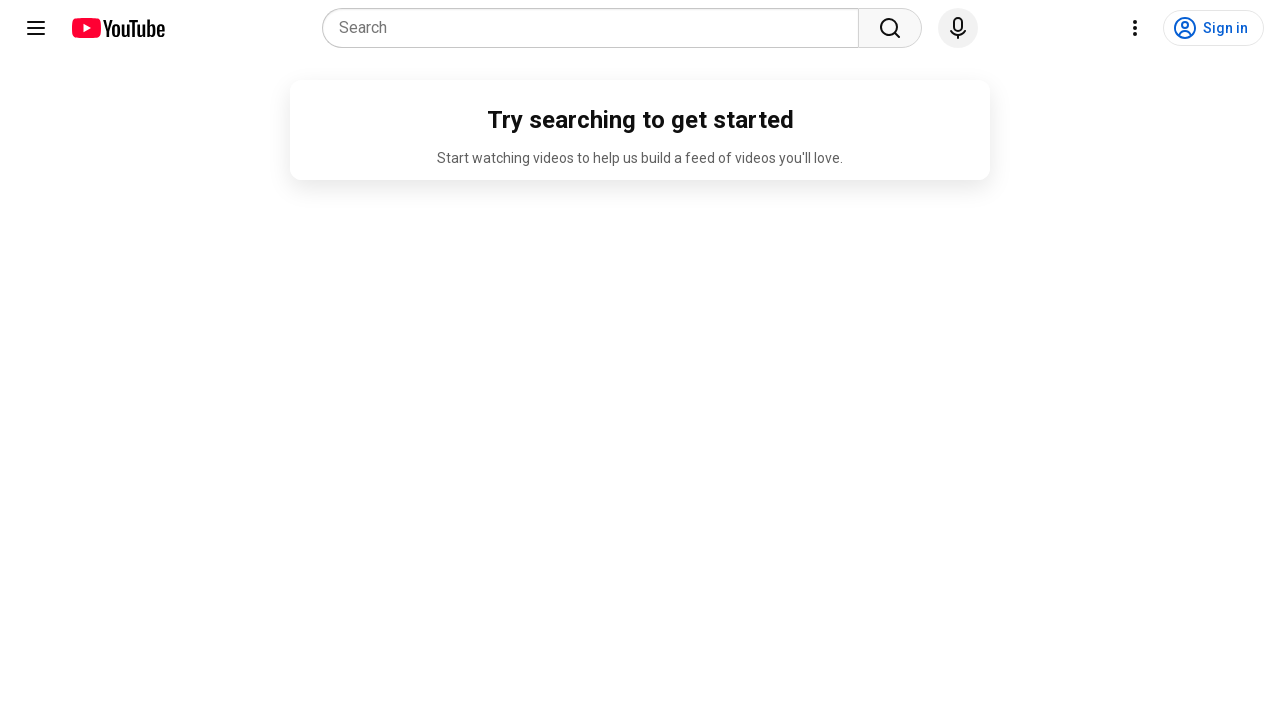

Filled YouTube search box with 'BouncyBob' on input[name='search_query']
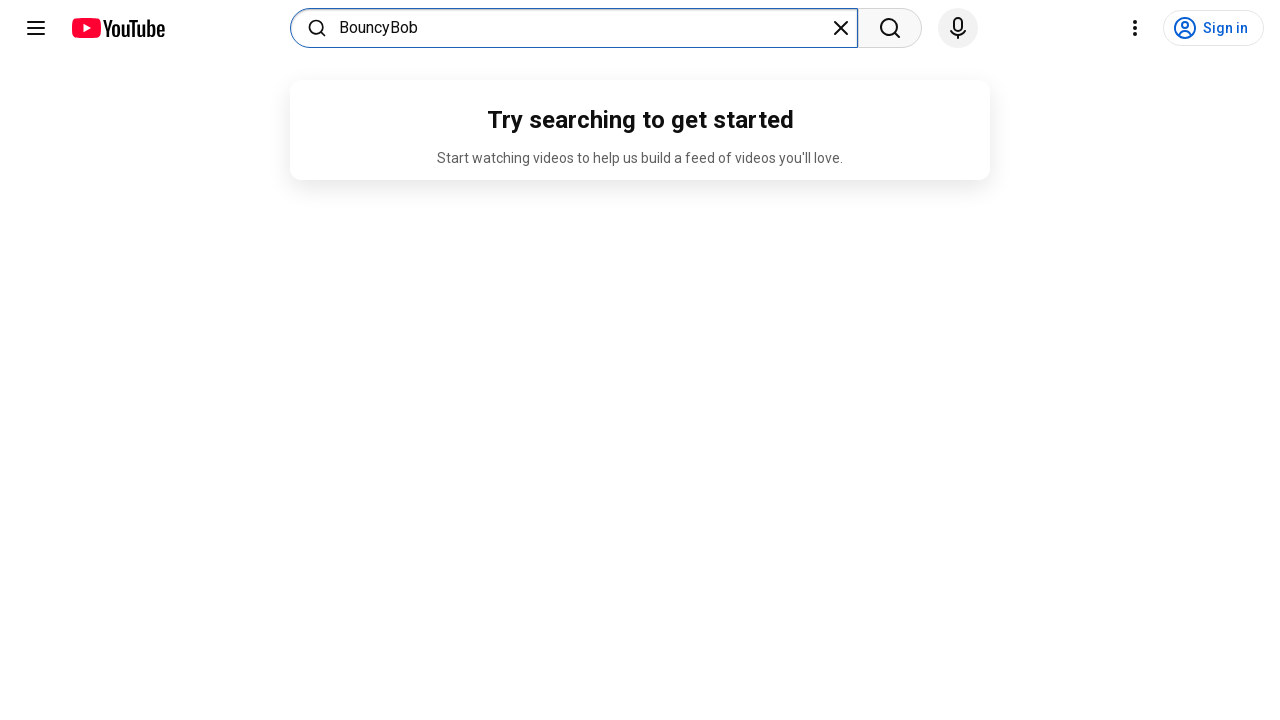

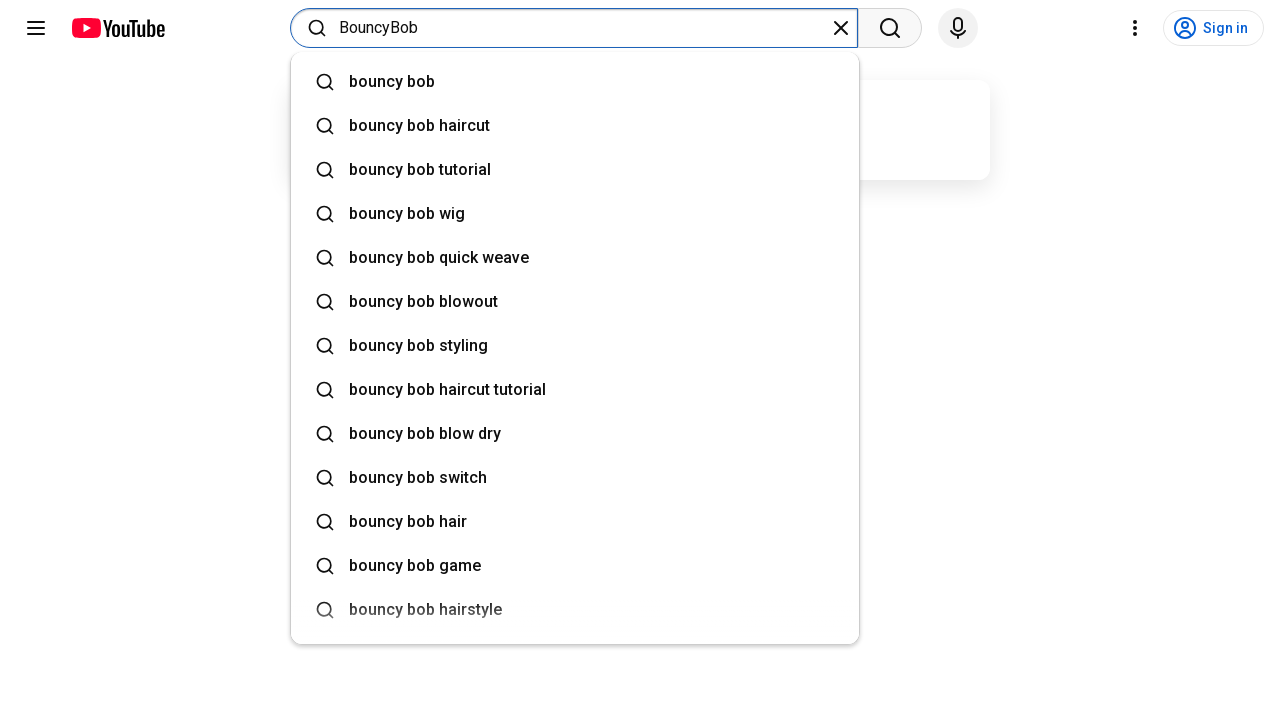